Tests JavaScript confirmation alert handling by clicking a button to trigger an alert, accepting it, and verifying the result message displays correctly.

Starting URL: http://the-internet.herokuapp.com/javascript_alerts

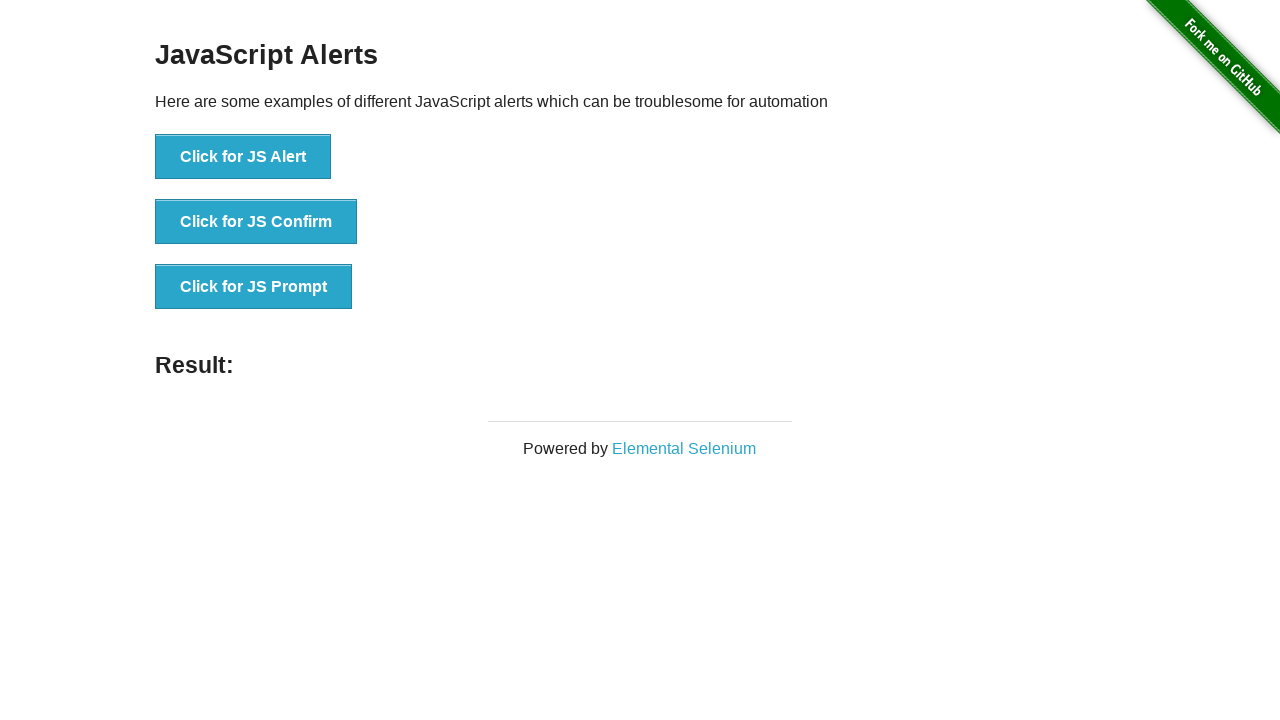

Clicked the second button to trigger JavaScript confirmation alert at (256, 222) on button >> nth=1
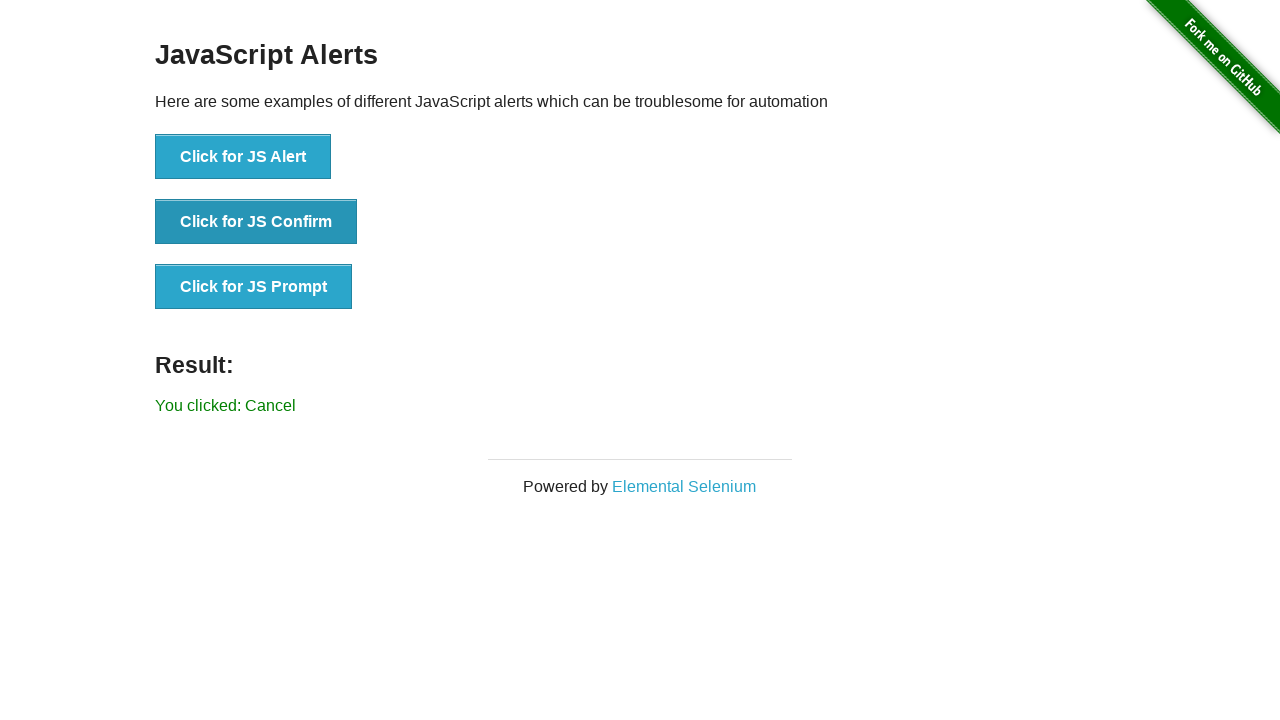

Set up dialog handler to accept alerts
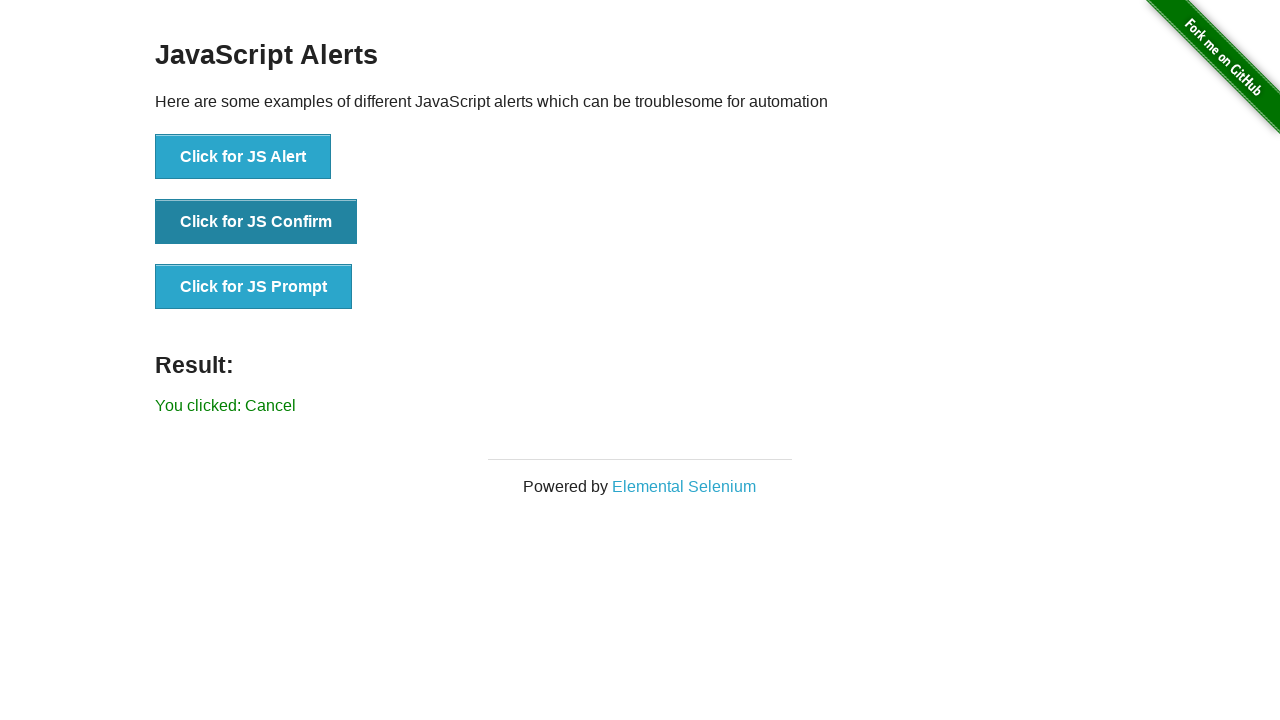

Re-clicked the second button to trigger the confirmation alert at (256, 222) on button >> nth=1
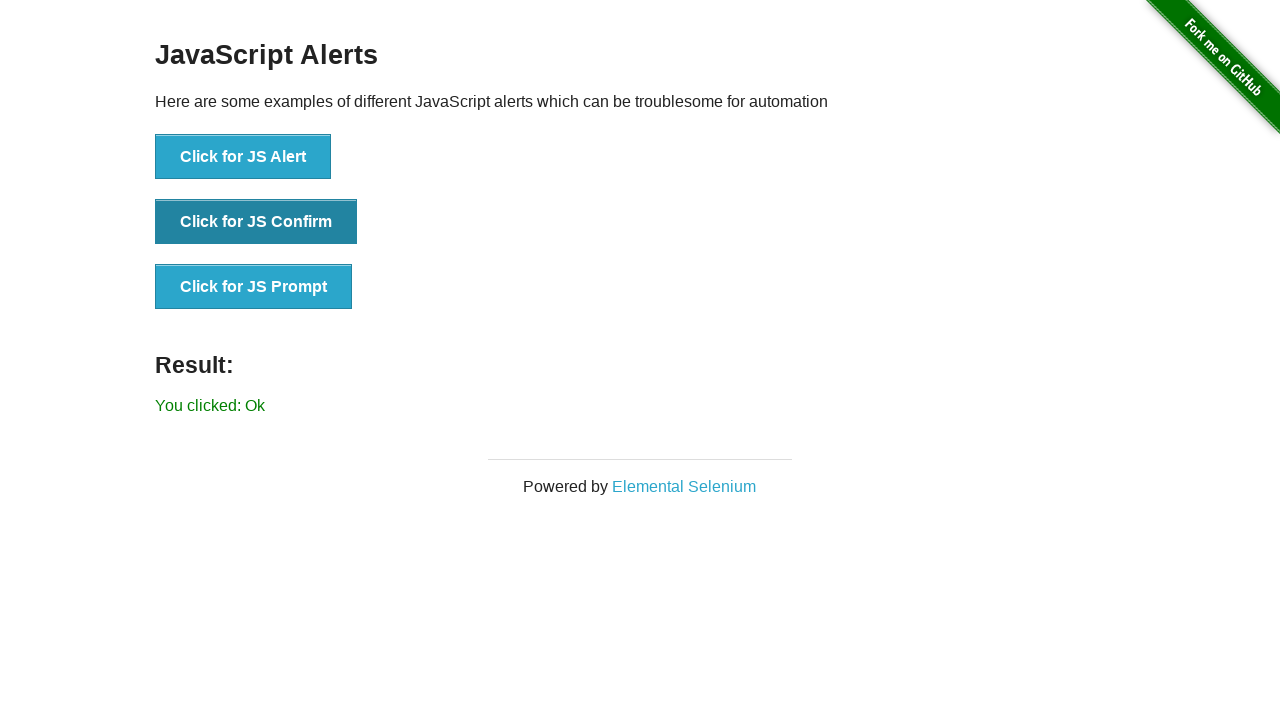

Result text element loaded
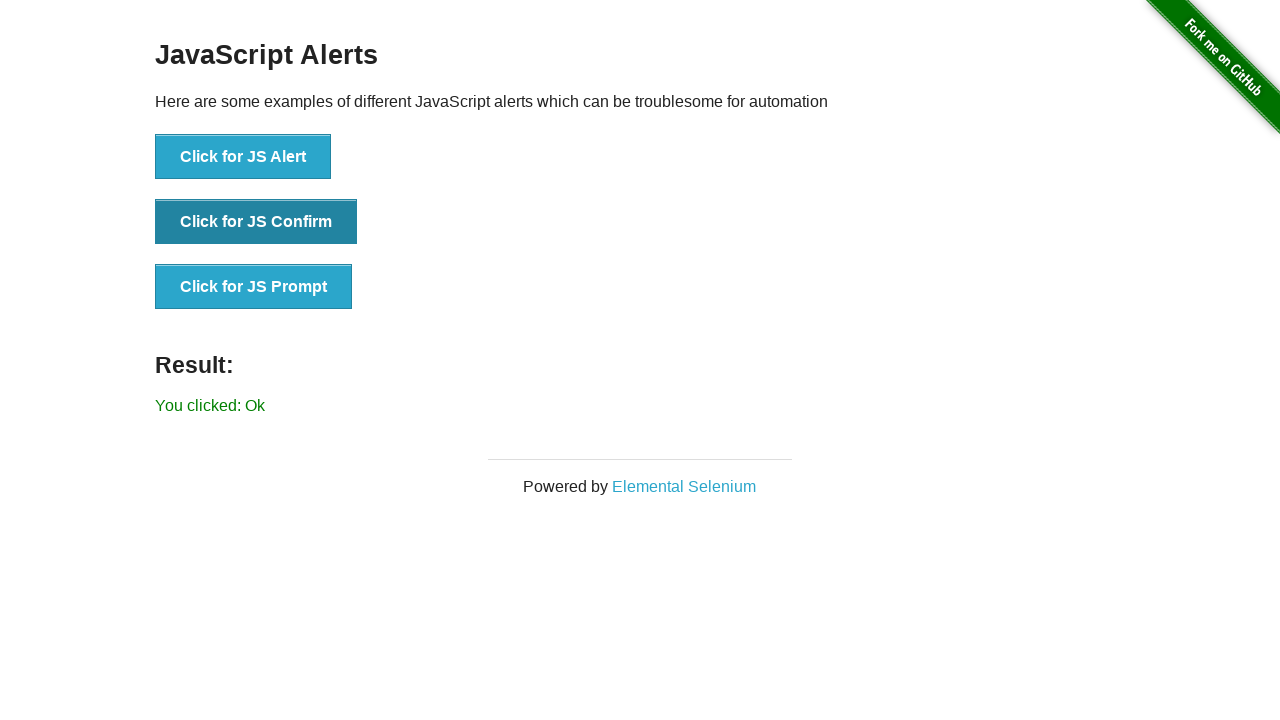

Retrieved result text: 'You clicked: Ok'
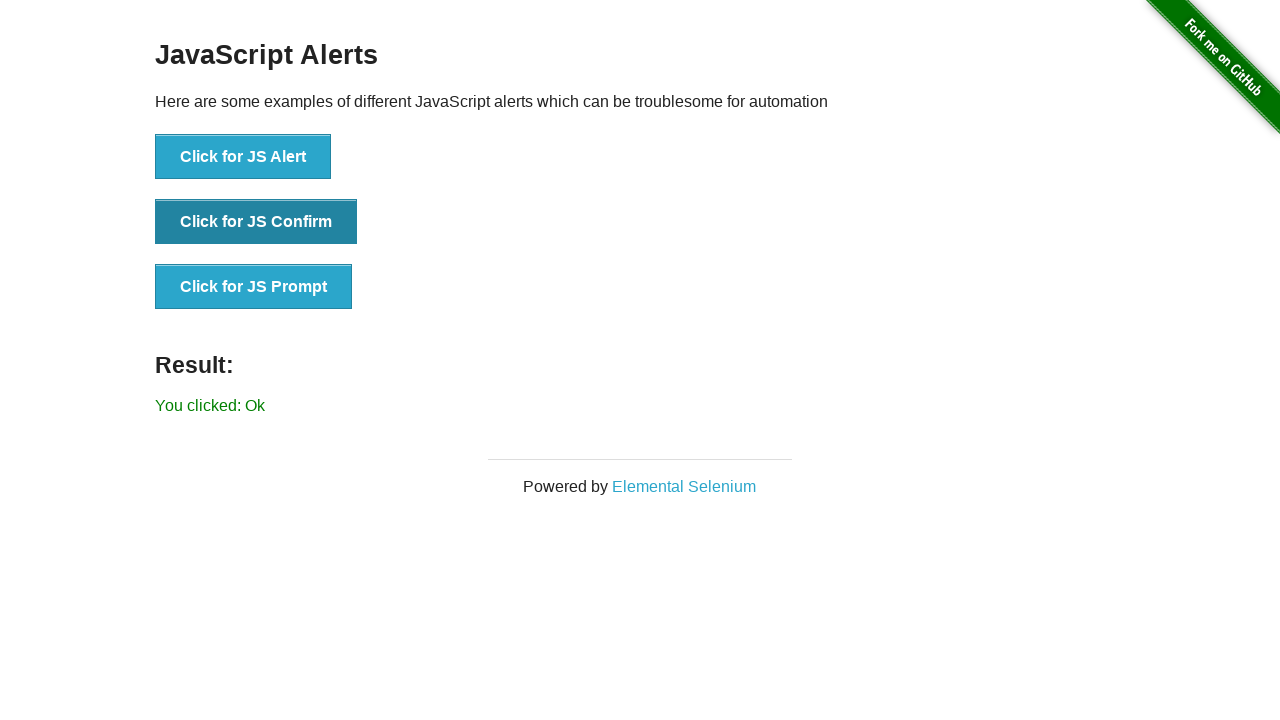

Verified result message displays 'You clicked: Ok'
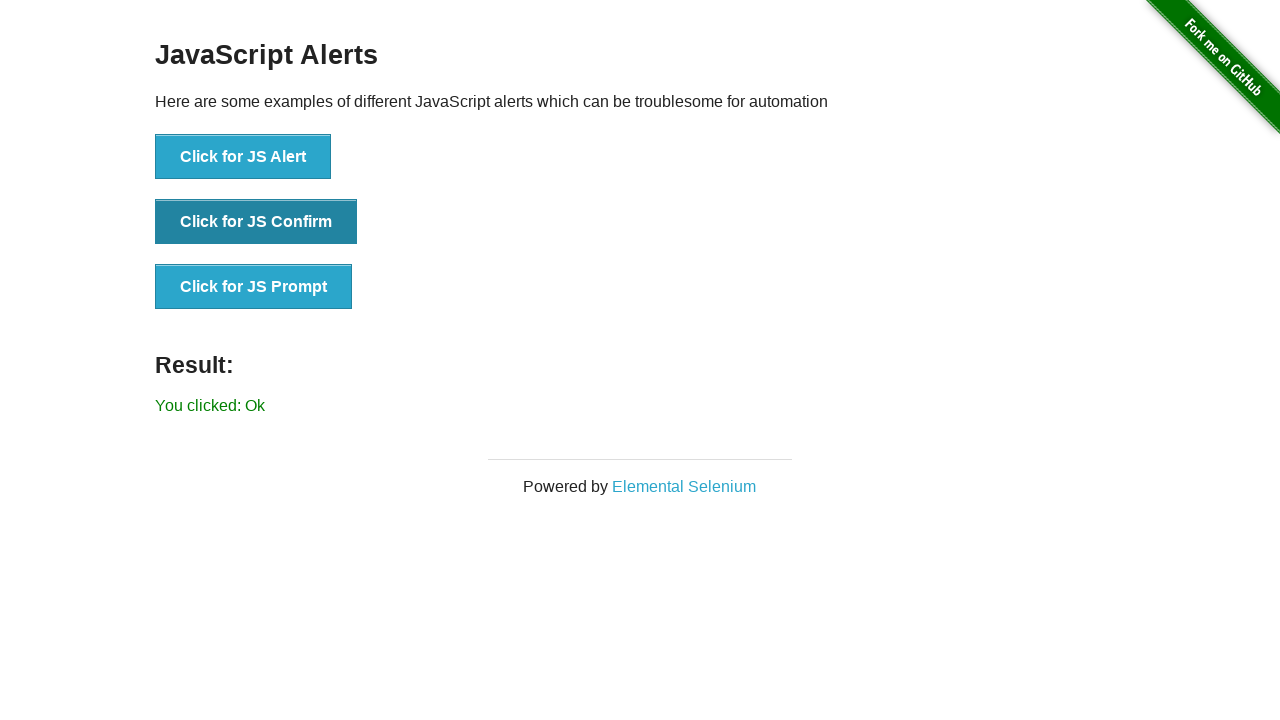

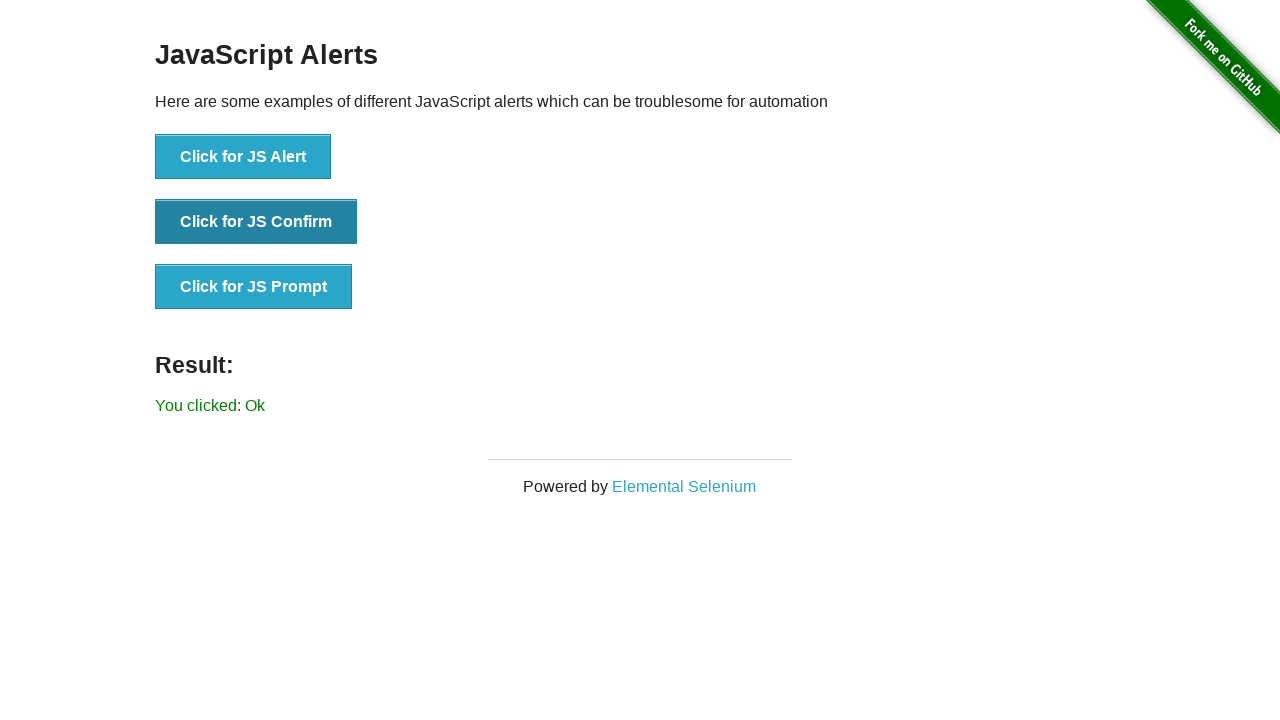